Tests interaction with a dropdown element on a basic HTML form by selecting an option and verifying the dropdown options are accessible

Starting URL: https://testpages.herokuapp.com/styled/basic-html-form-test.html

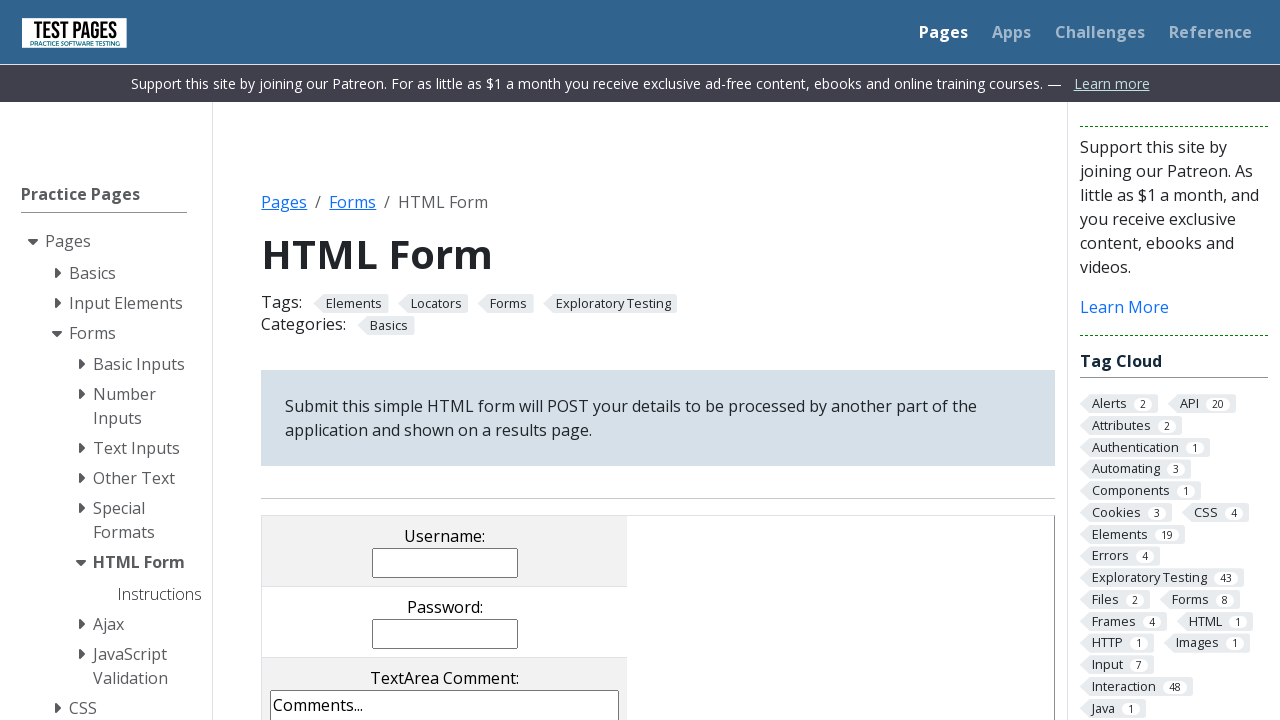

Dropdown element loaded and is present on the page
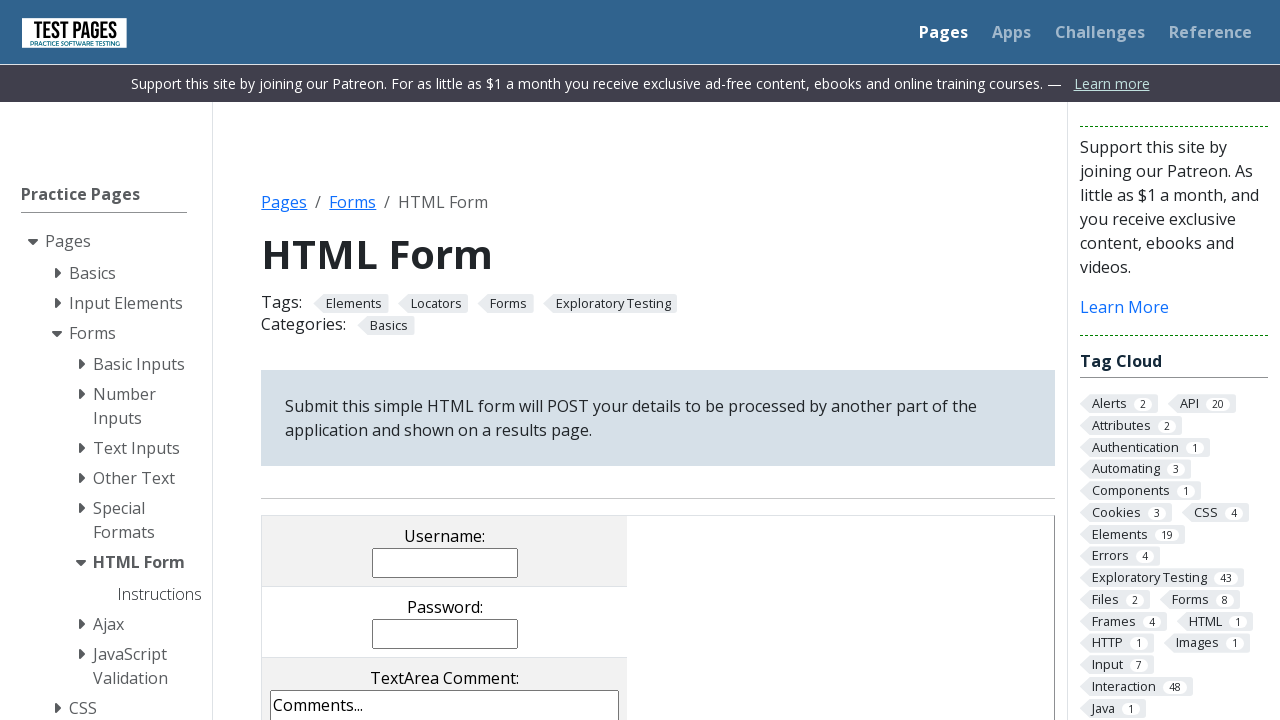

Located the dropdown element
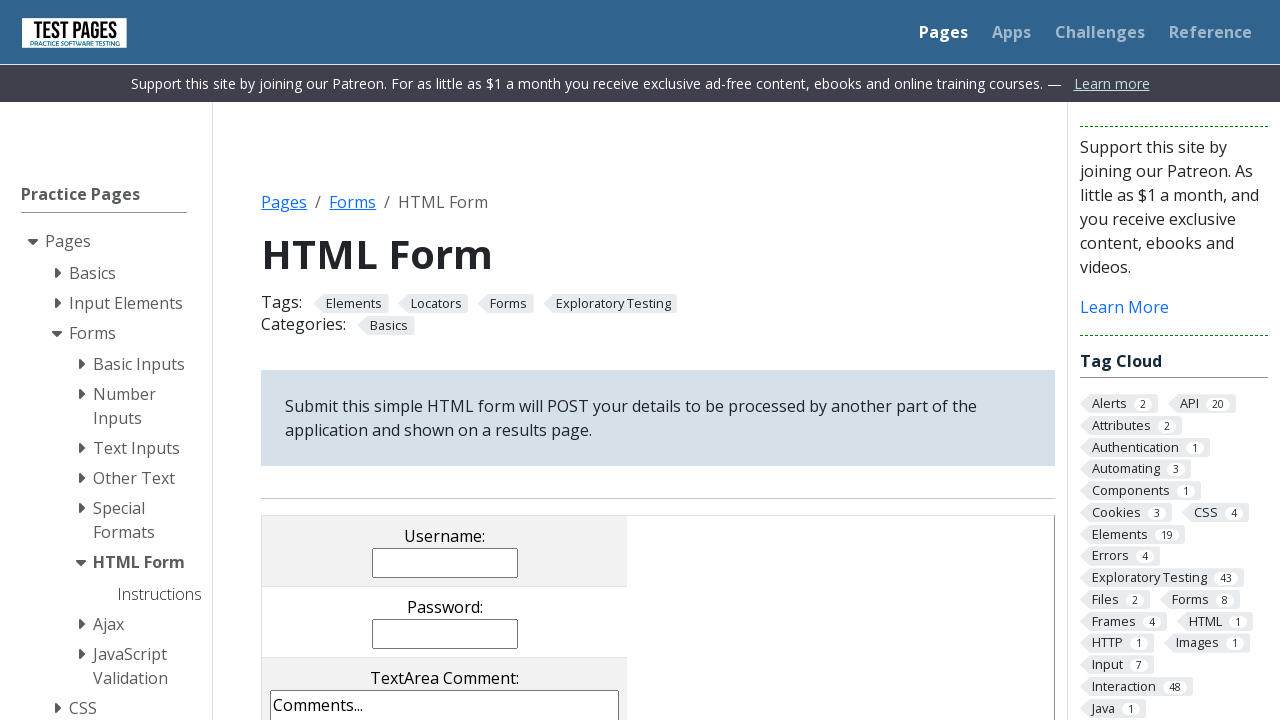

Located all dropdown options
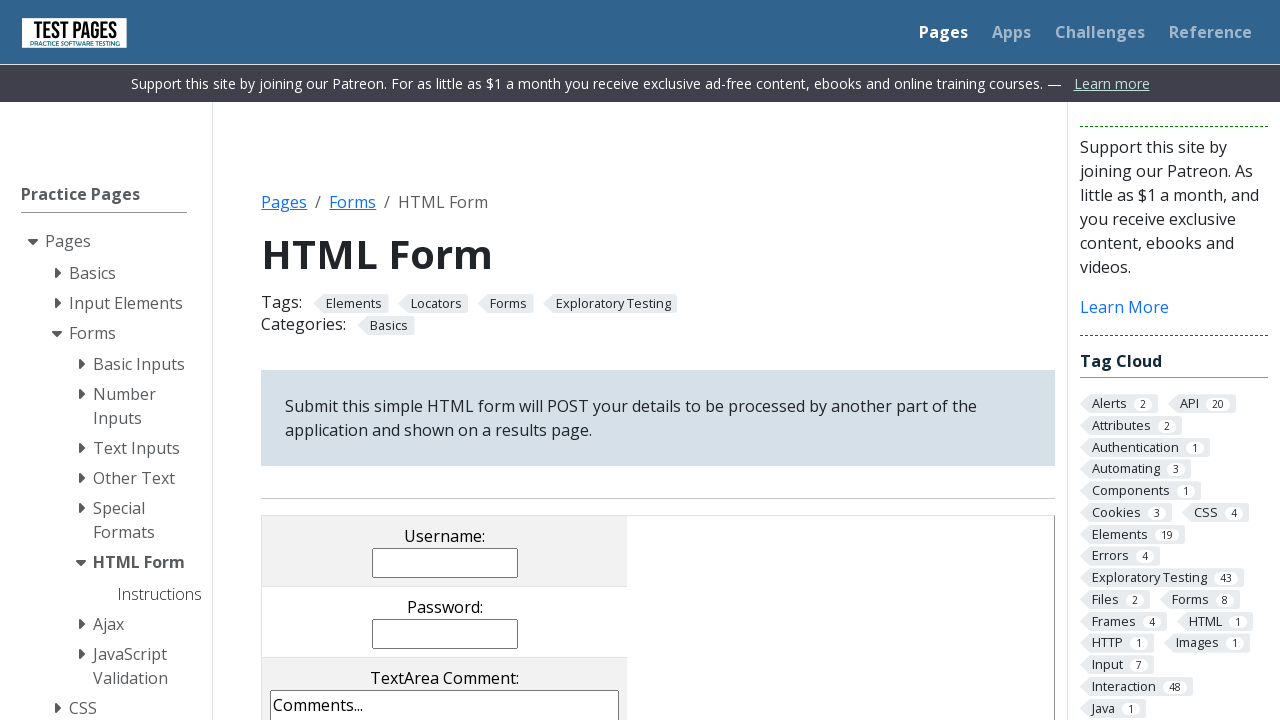

Clicked on the dropdown to open it at (445, 360) on select[name='dropdown']
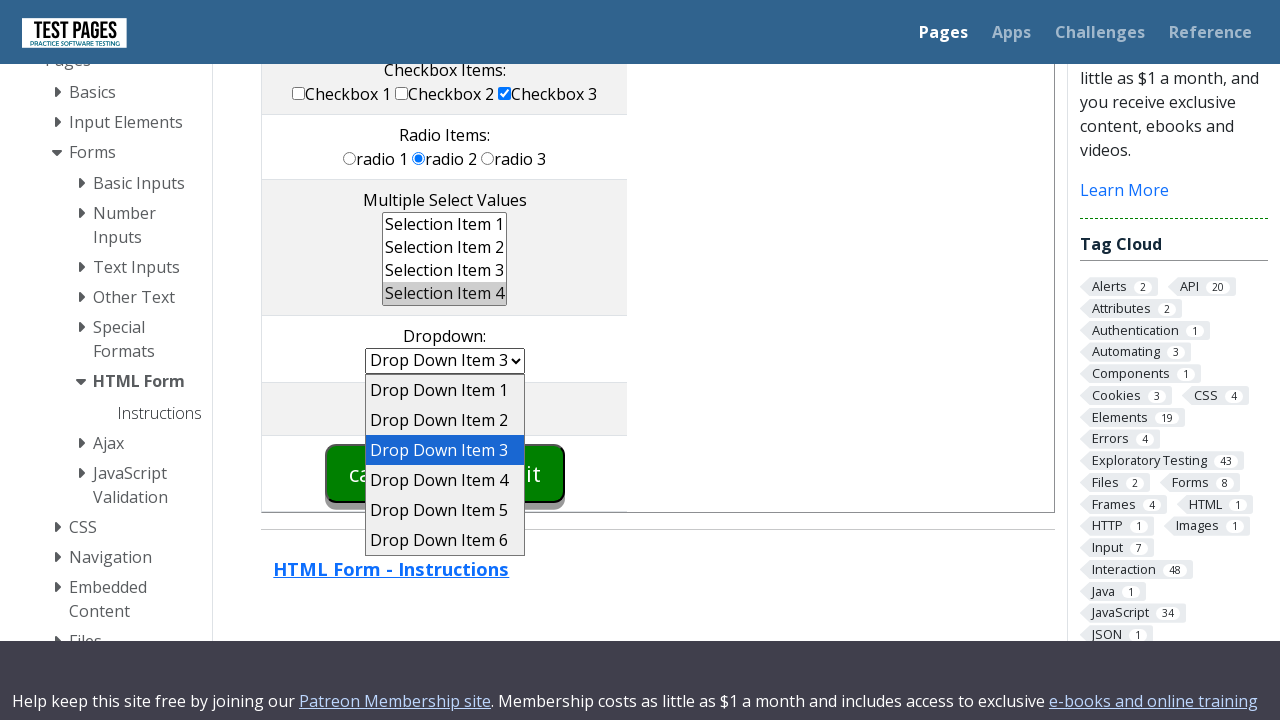

Selected the second option (index 1) from the dropdown on select[name='dropdown']
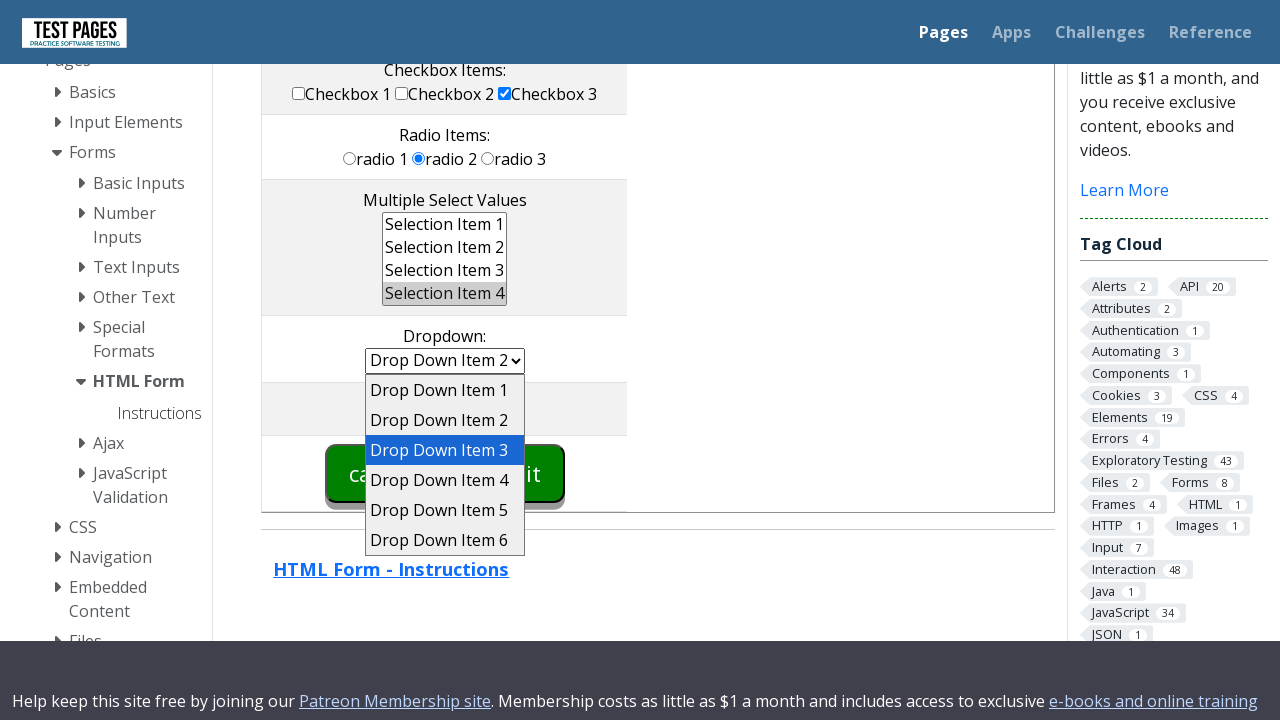

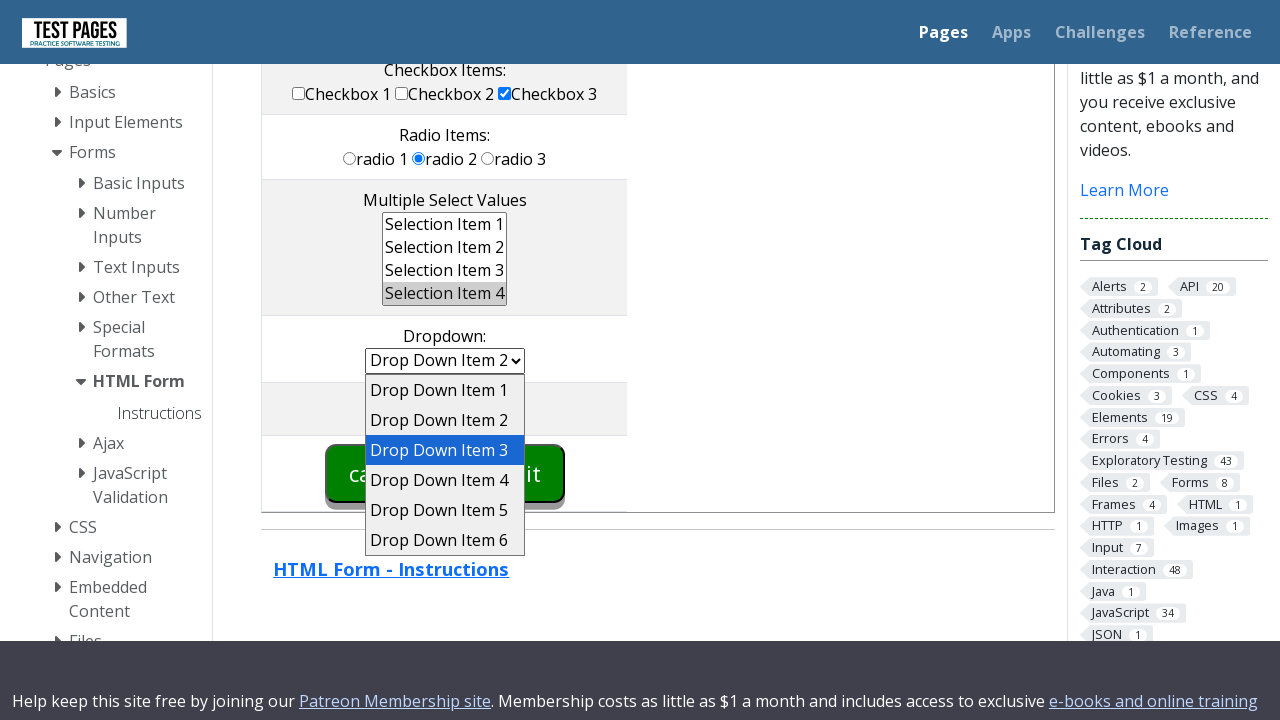